Tests replacing the initial text in the WYSIWYG editor with new content using select all and typing

Starting URL: https://the-internet.herokuapp.com/tinymce

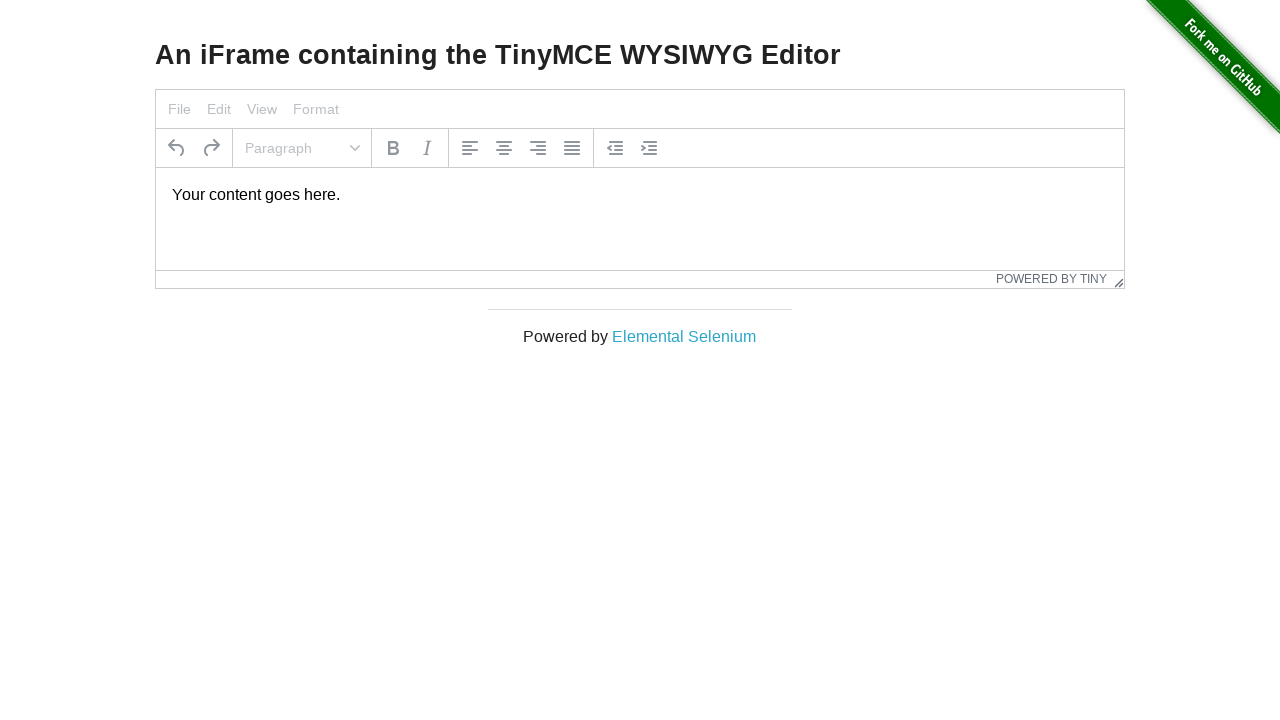

Waited for iframe to load
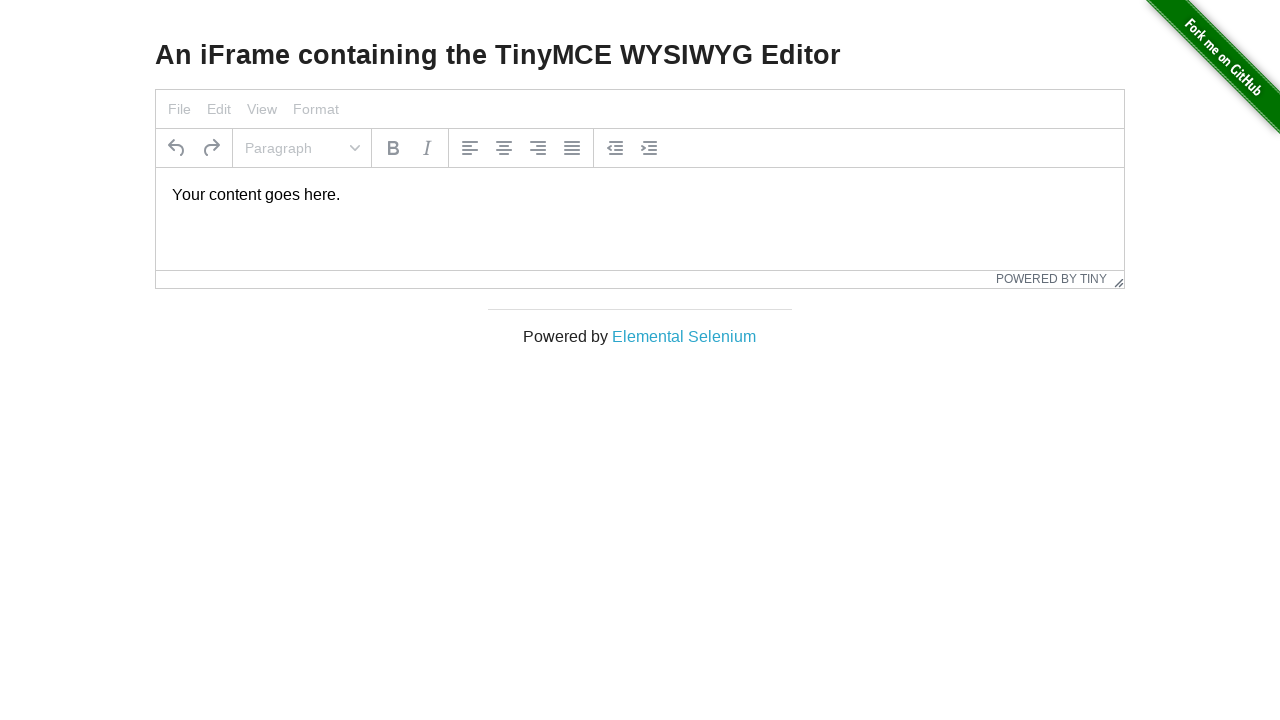

Located the first iframe in the page
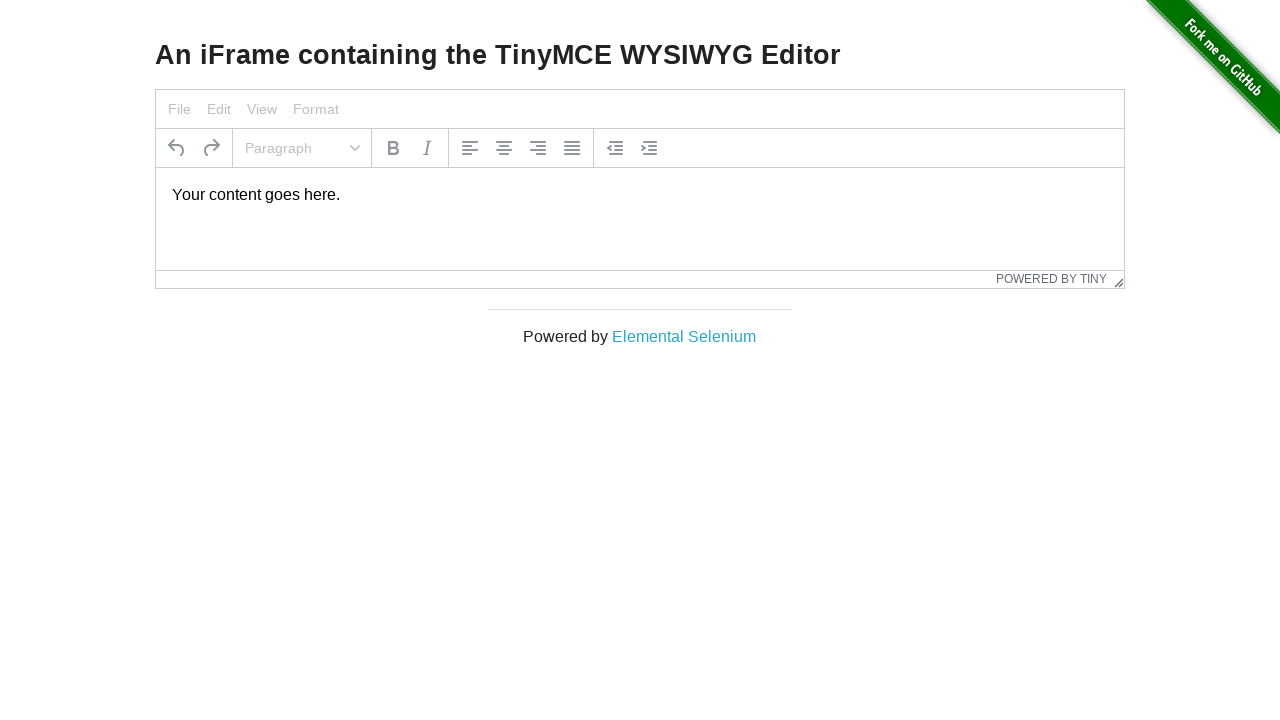

Waited for editor body with id 'tinymce' to be ready
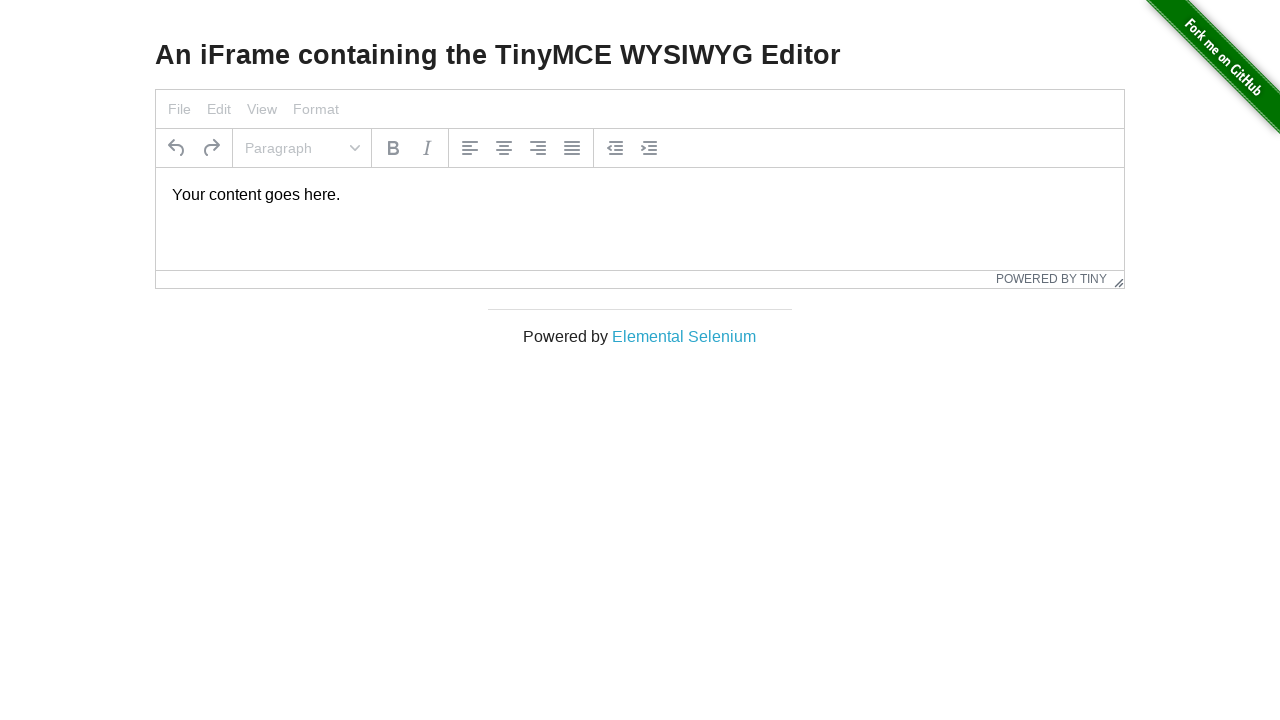

Clicked into the TinyMCE editor to focus it at (640, 195) on iframe >> nth=0 >> internal:control=enter-frame >> body#tinymce
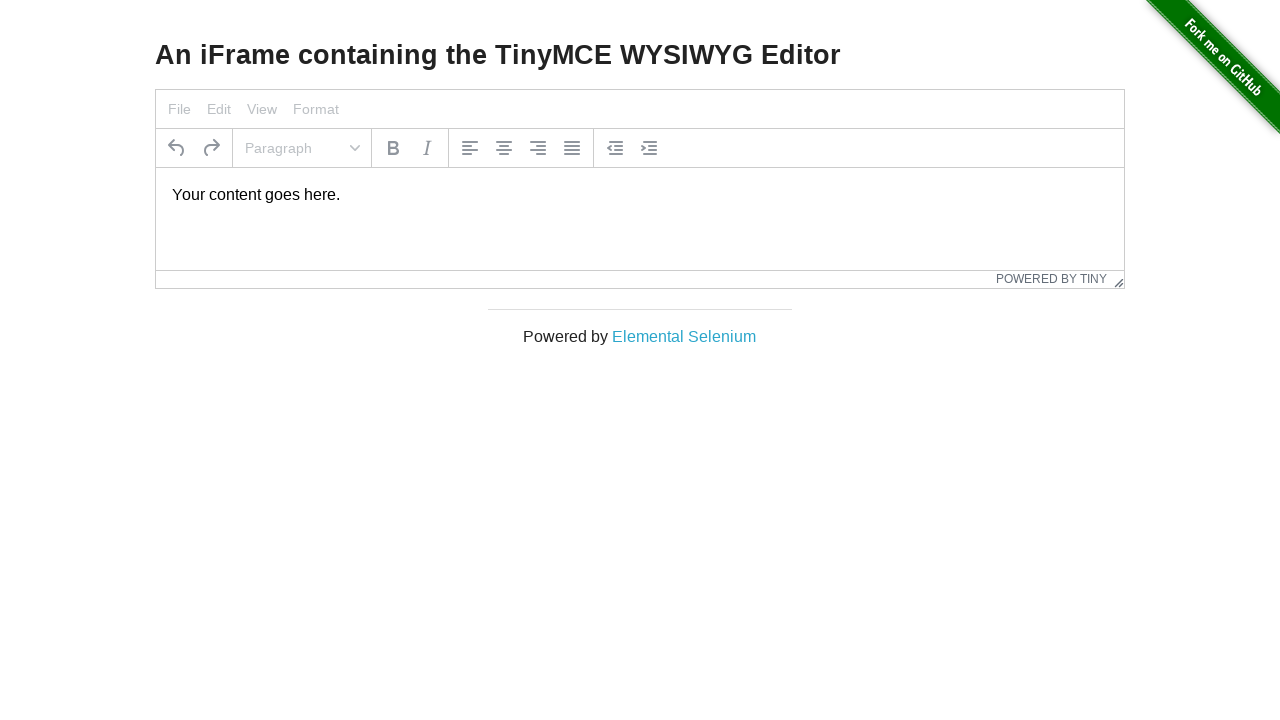

Selected all text in the editor using Ctrl+A
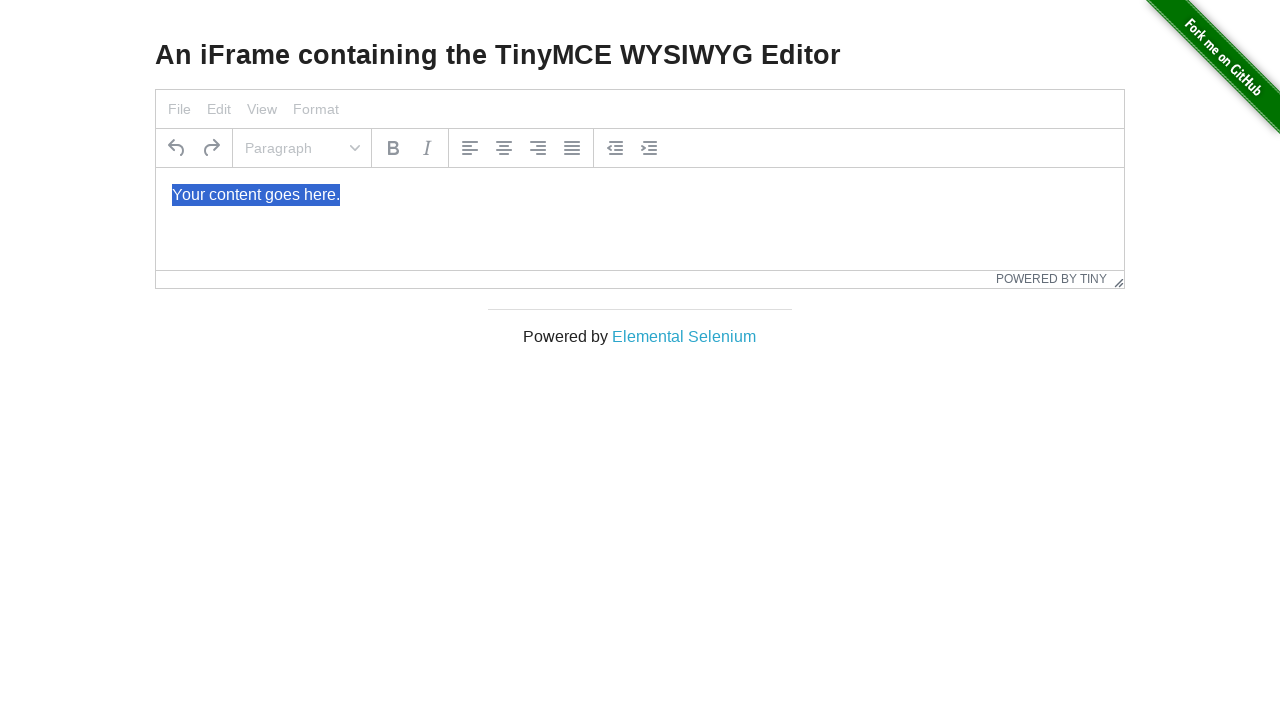

Typed new replacement text to replace the initial content
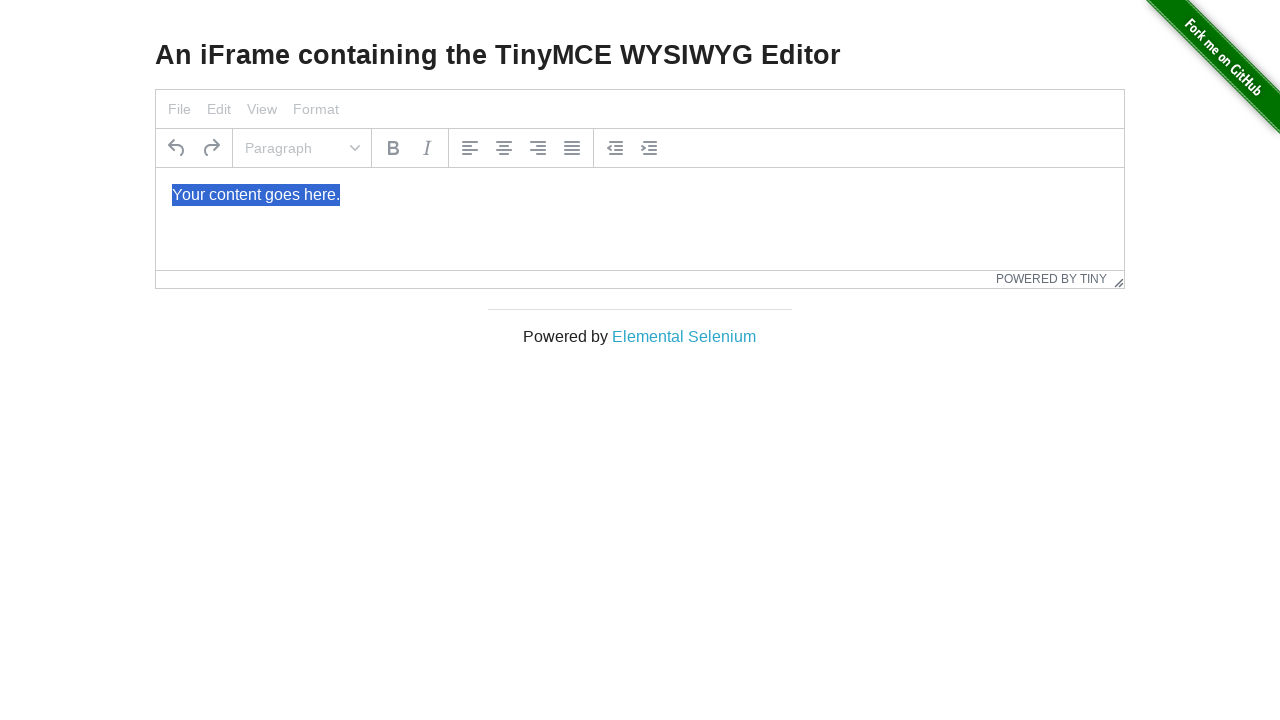

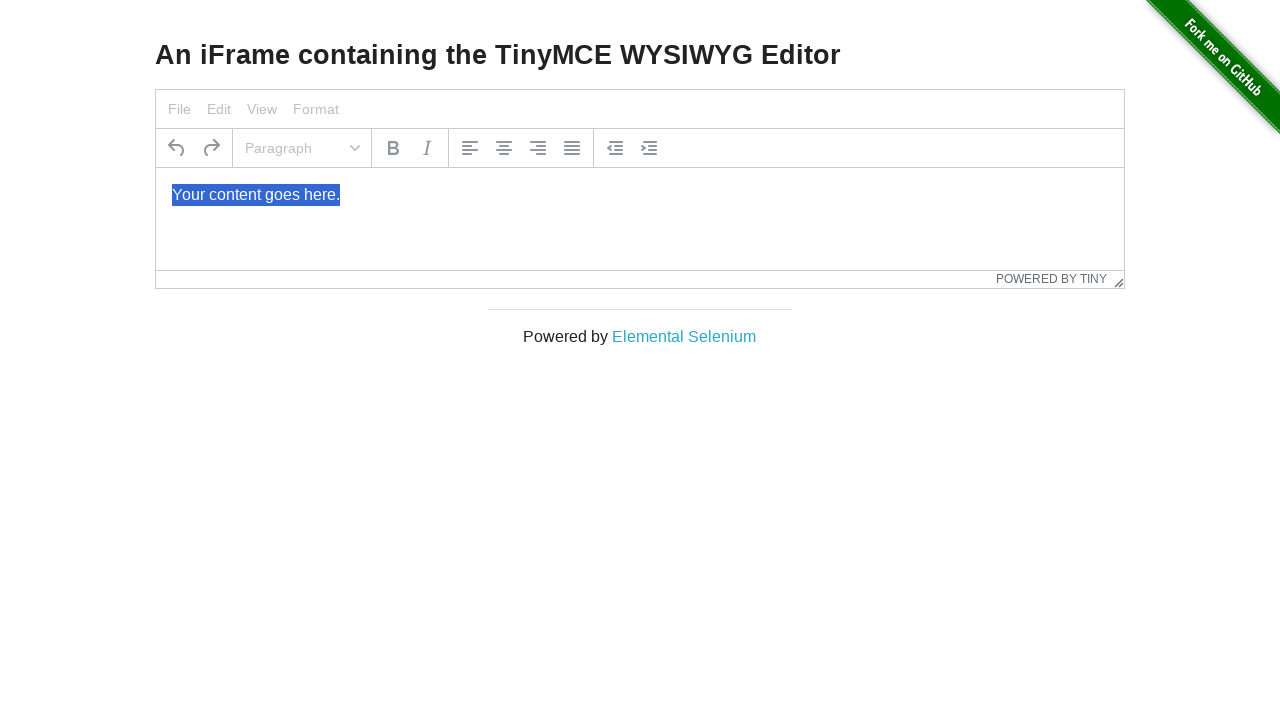